Tests selecting an option from a dropdown menu using a locator with hasText filter

Starting URL: https://www.lambdatest.com/selenium-playground/select-dropdown-demo

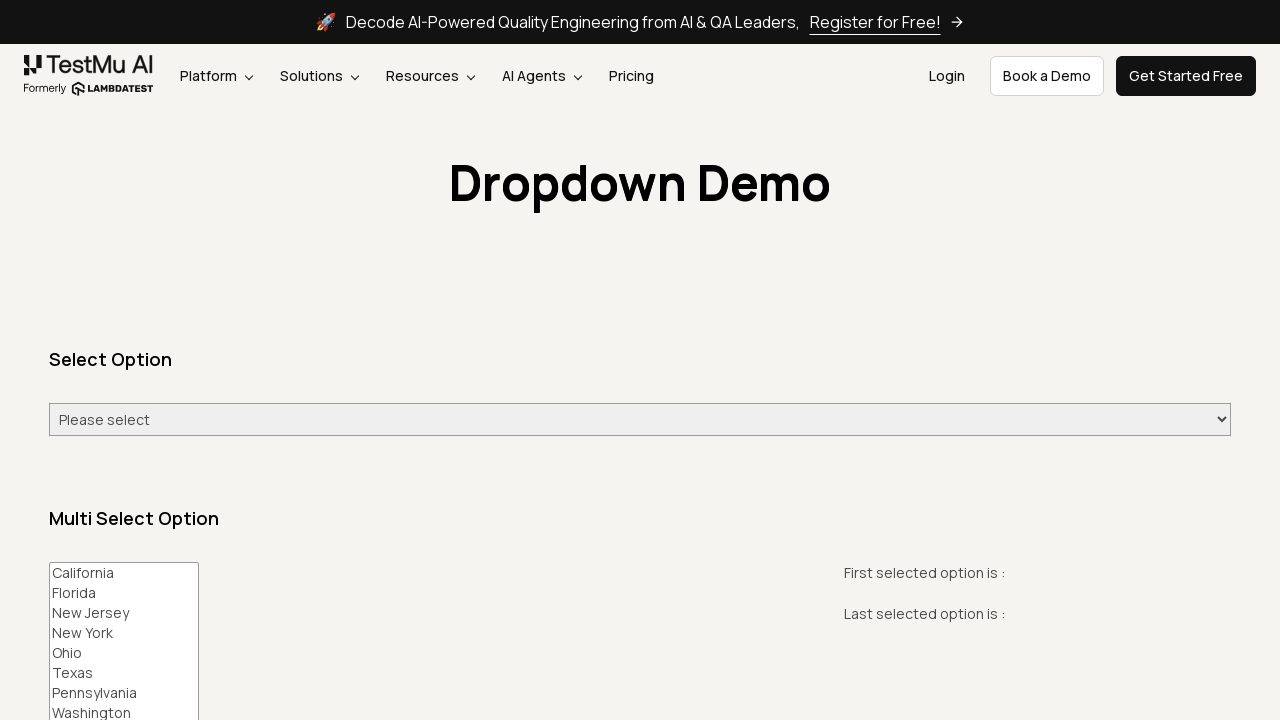

Navigated to Select Dropdown Demo page
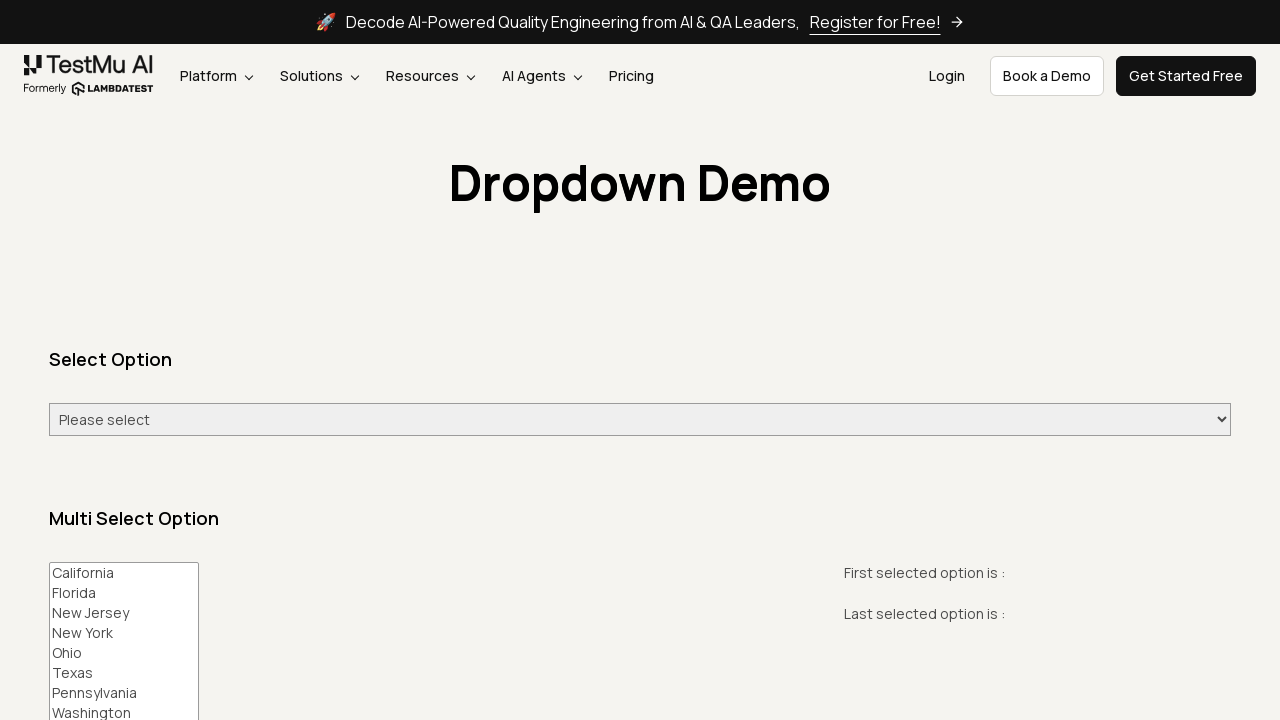

Selected Sunday option from dropdown menu on select#select-demo
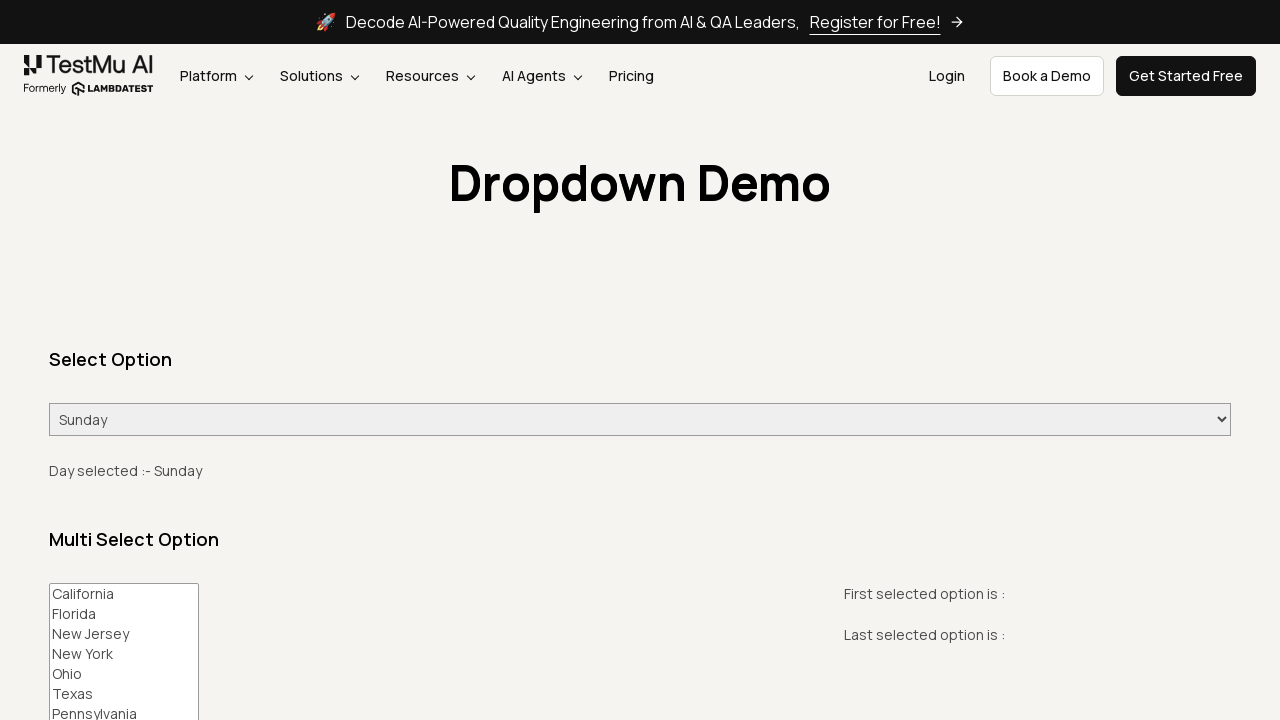

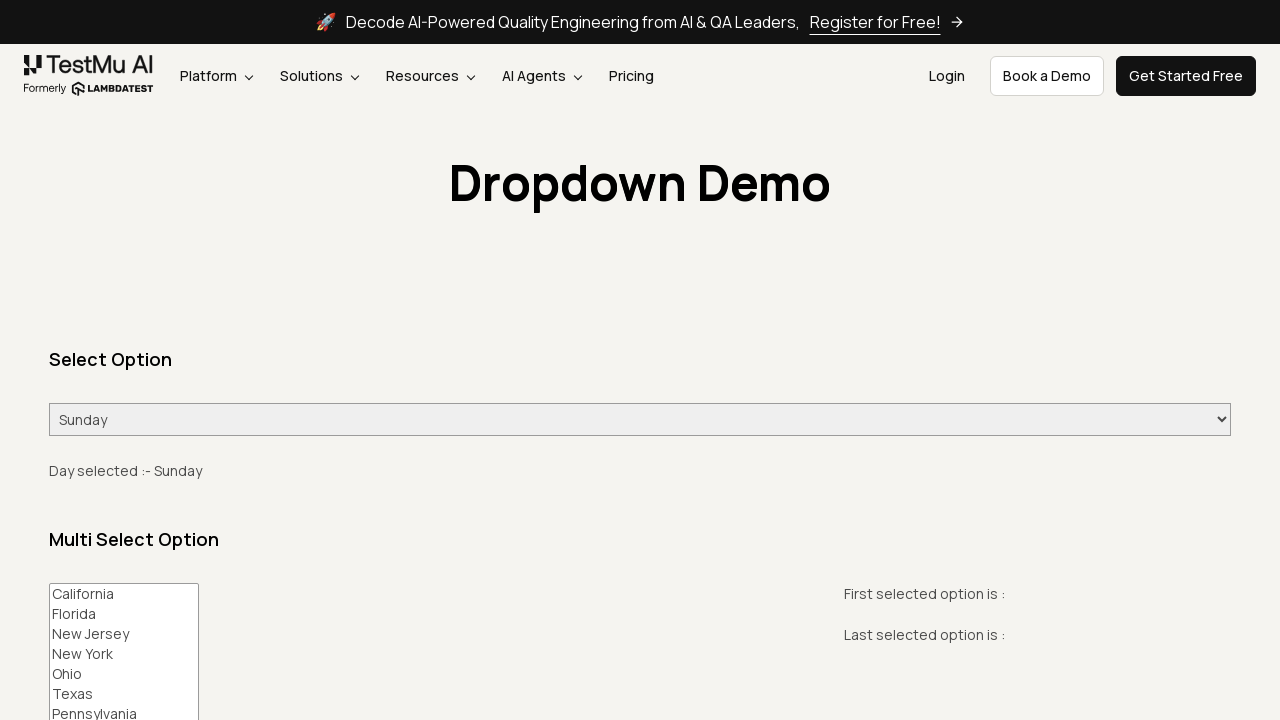